Tests clicking button 5 and verifies the result message displays "Clicked on button five!"

Starting URL: https://loopcamp.vercel.app/multiple-buttons.html

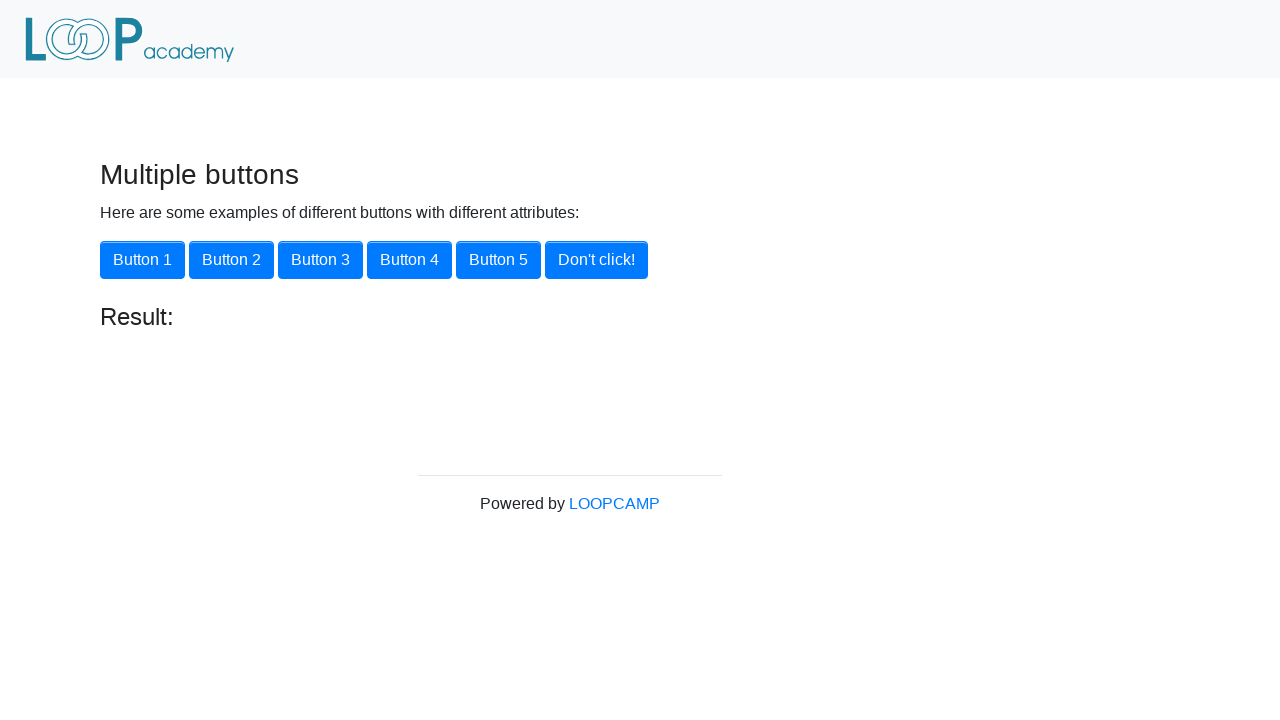

Clicked button 5 at (498, 260) on button[onclick='button5()']
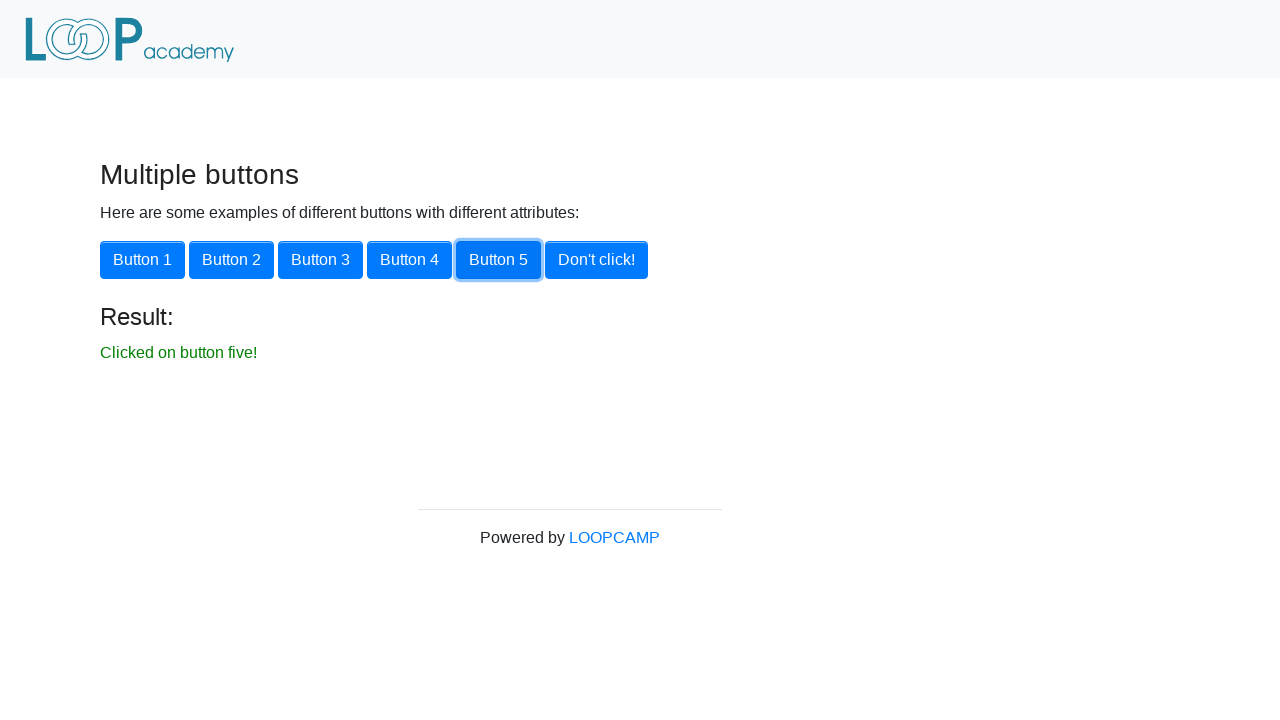

Result message element loaded
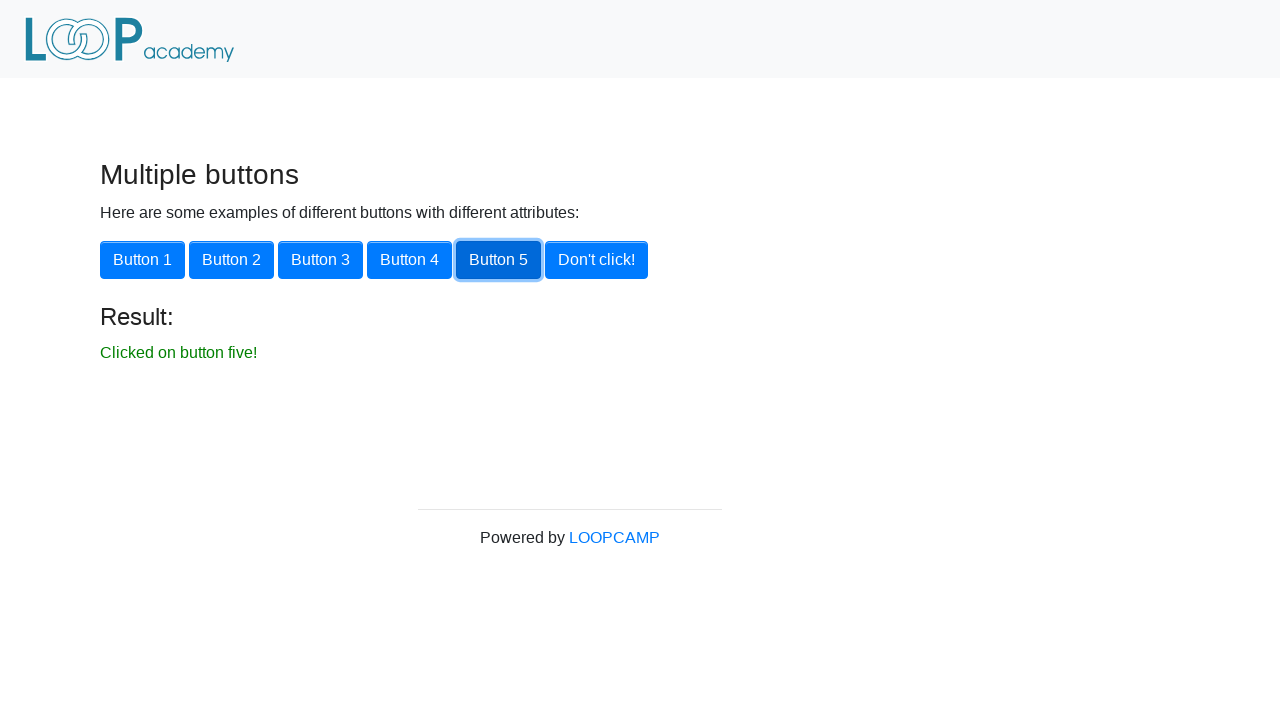

Retrieved result message text content
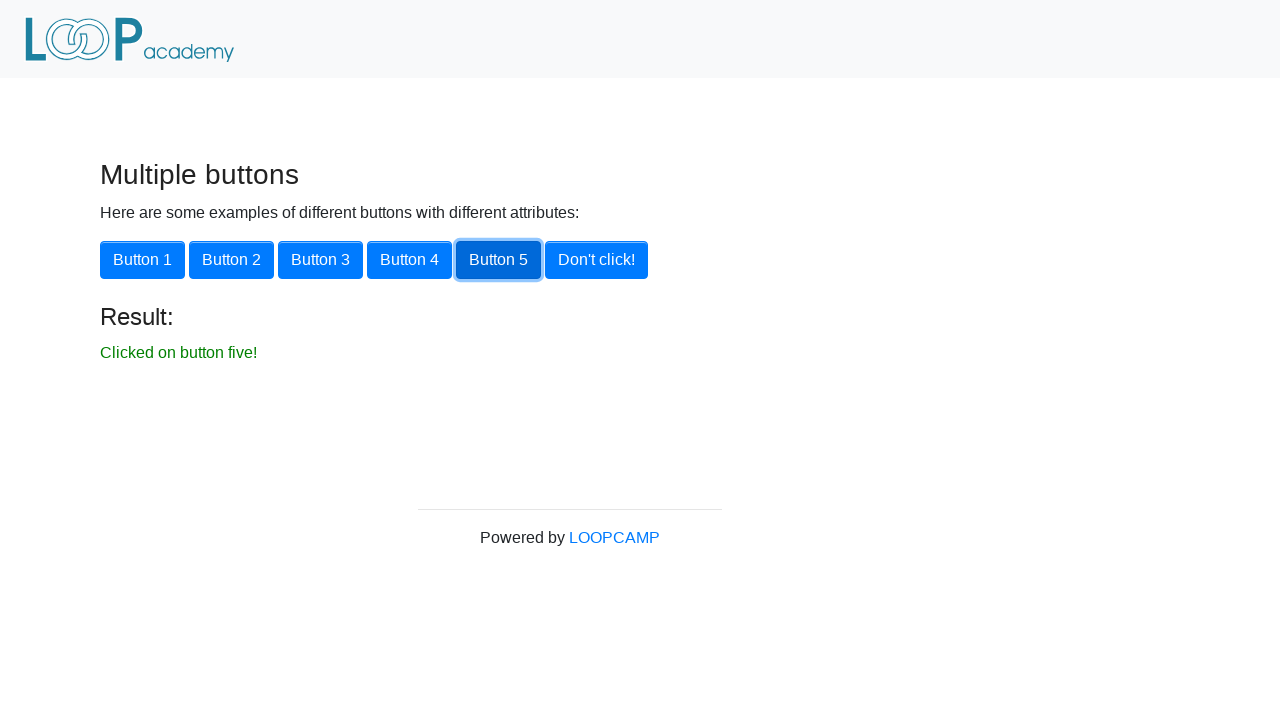

Verified result message displays 'Clicked on button five!'
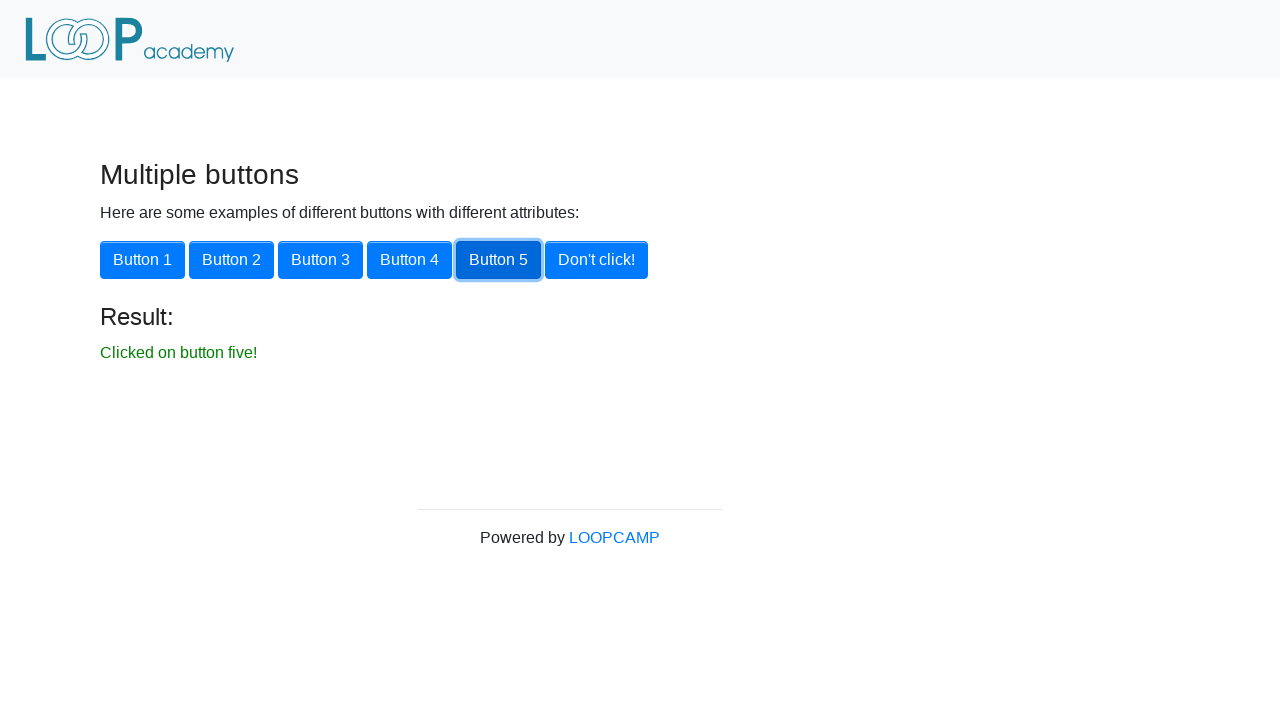

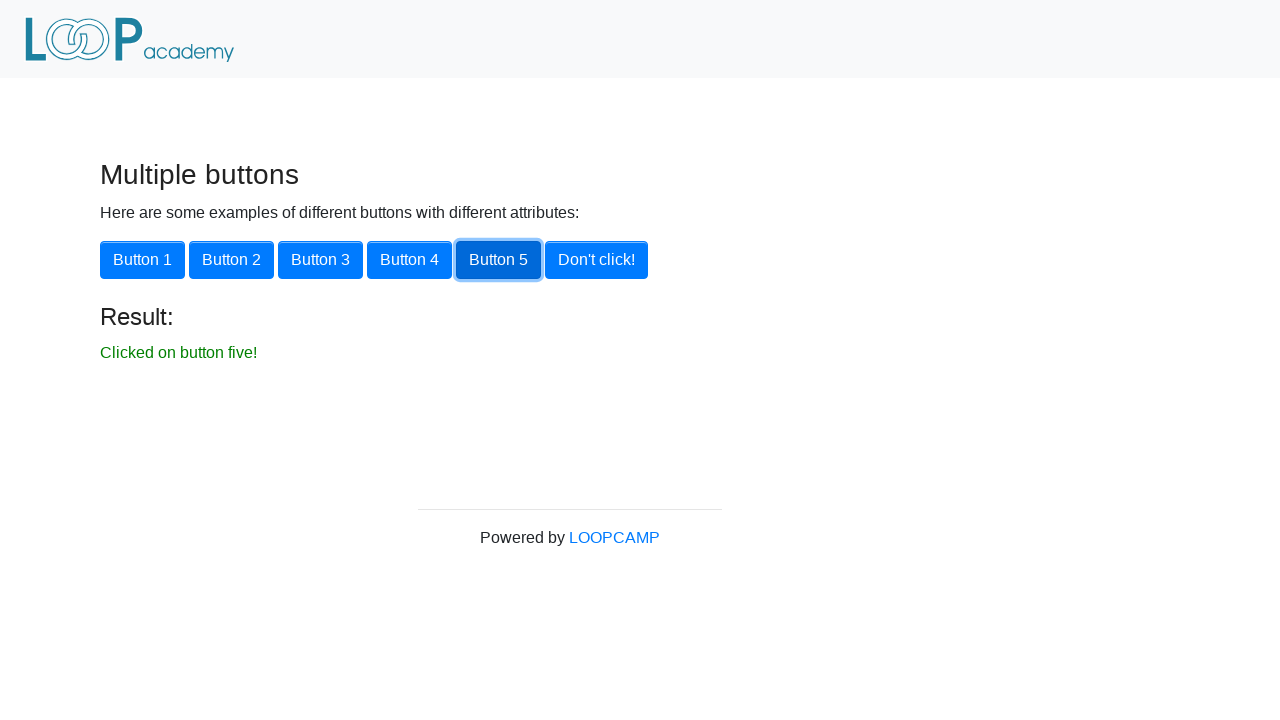